Tests window handling by clicking a link that opens a new window, switching to the new window to verify it opened, then closing it and switching back to the original window.

Starting URL: https://the-internet.herokuapp.com/windows

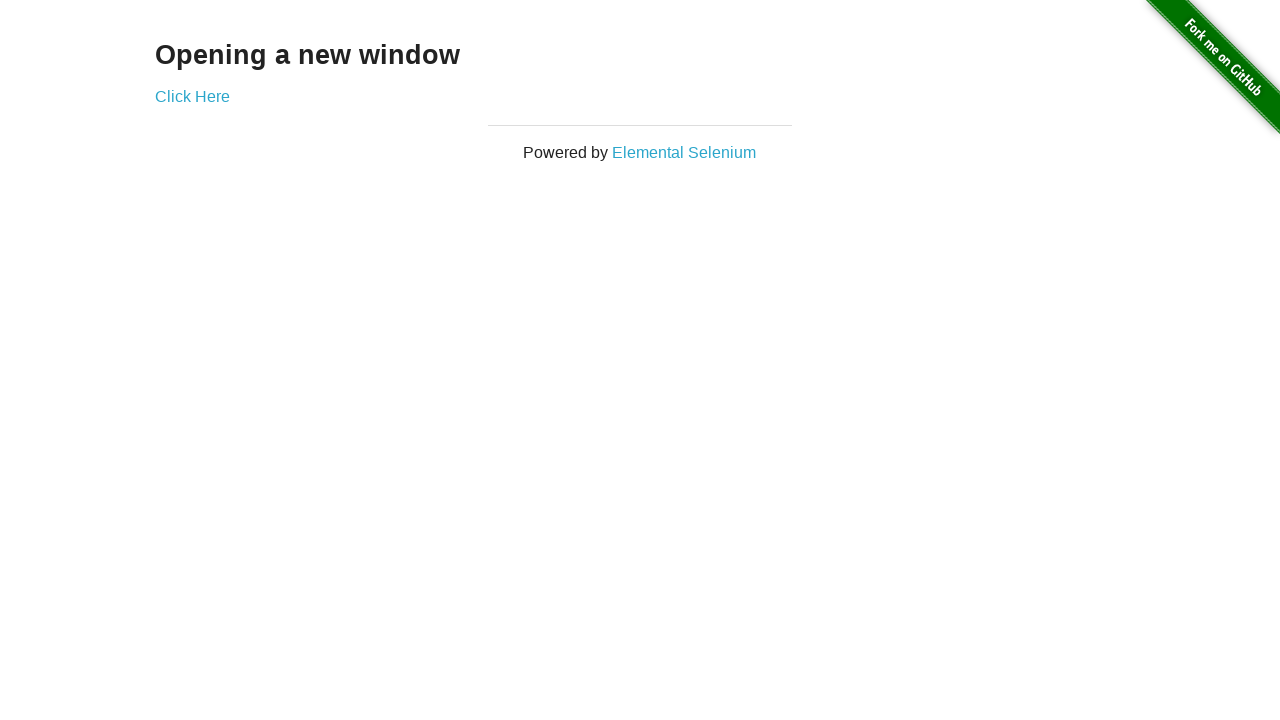

Clicked 'Click Here' link to open new window at (192, 96) on a:has-text('Click Here')
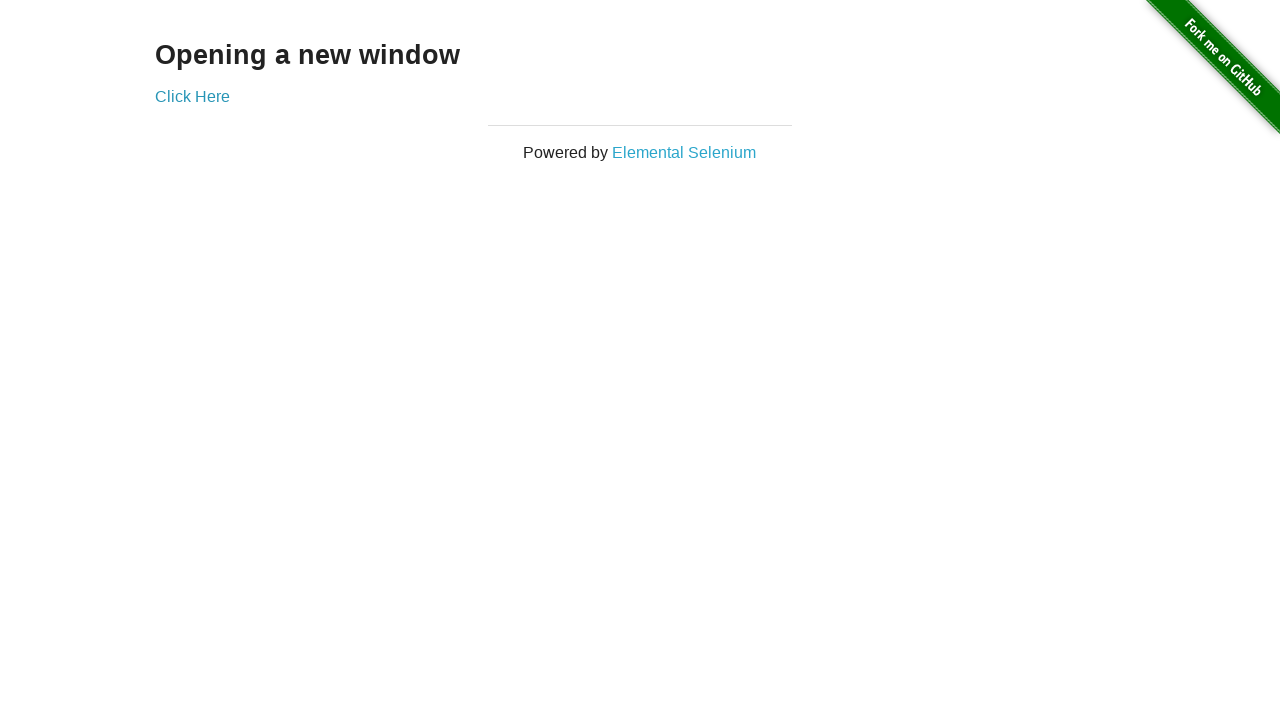

Clicked 'Click Here' link again and captured new page context at (192, 96) on a:has-text('Click Here')
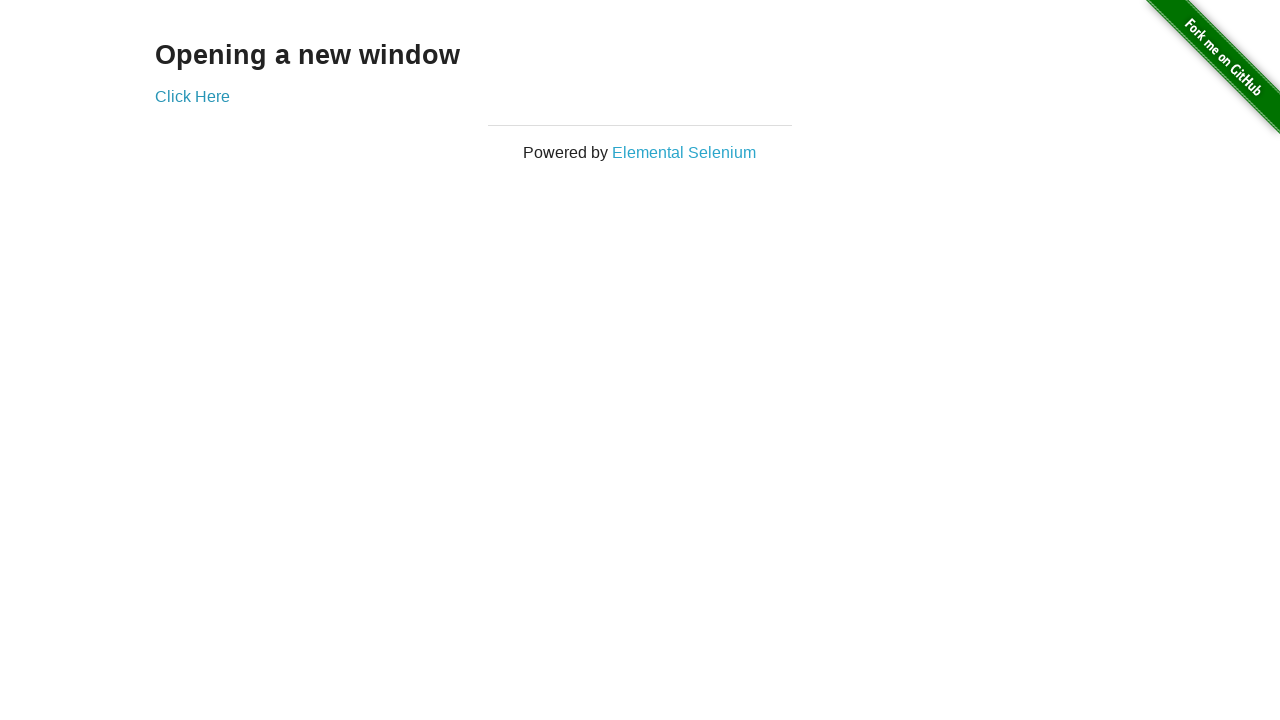

Retrieved reference to newly opened window
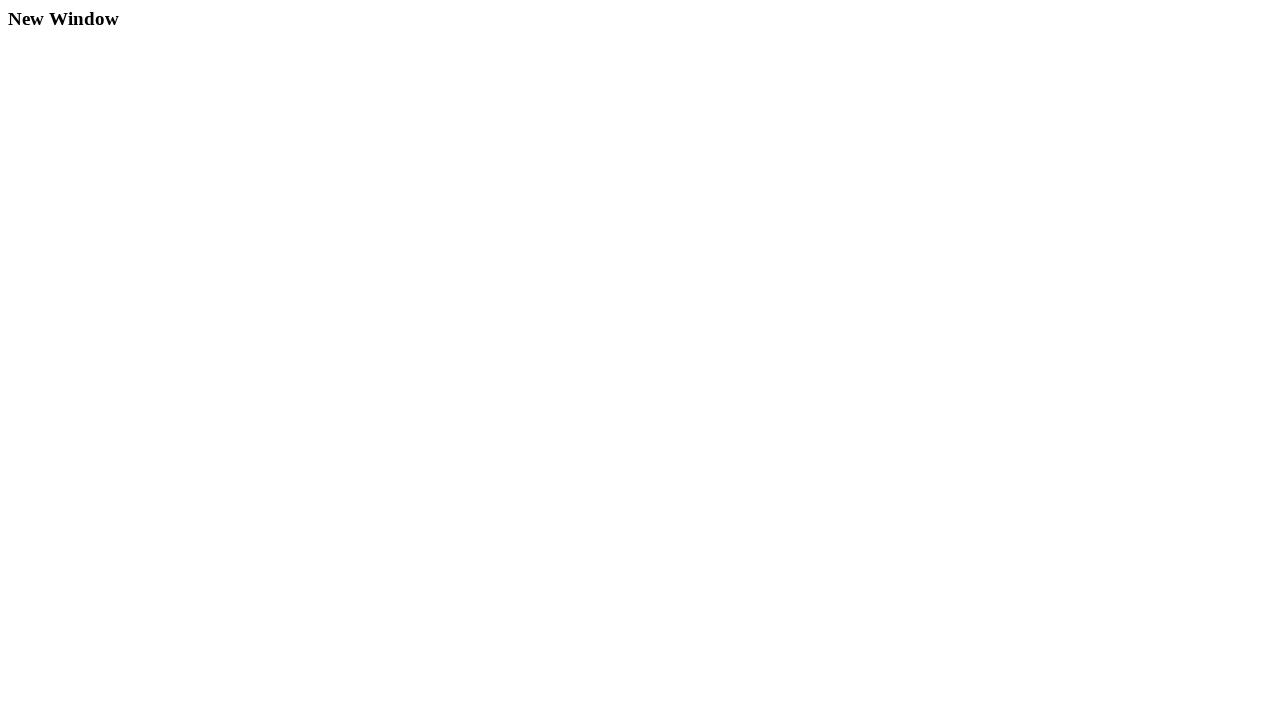

New window finished loading
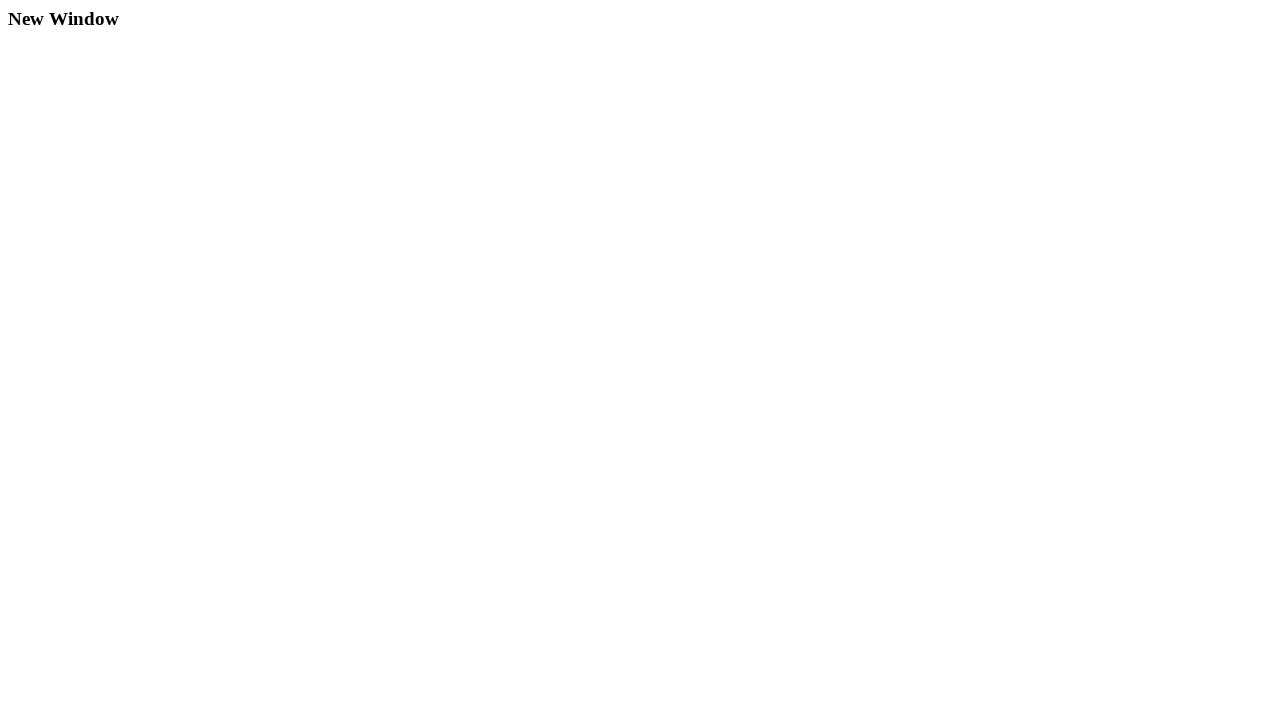

Retrieved new window title: 'New Window'
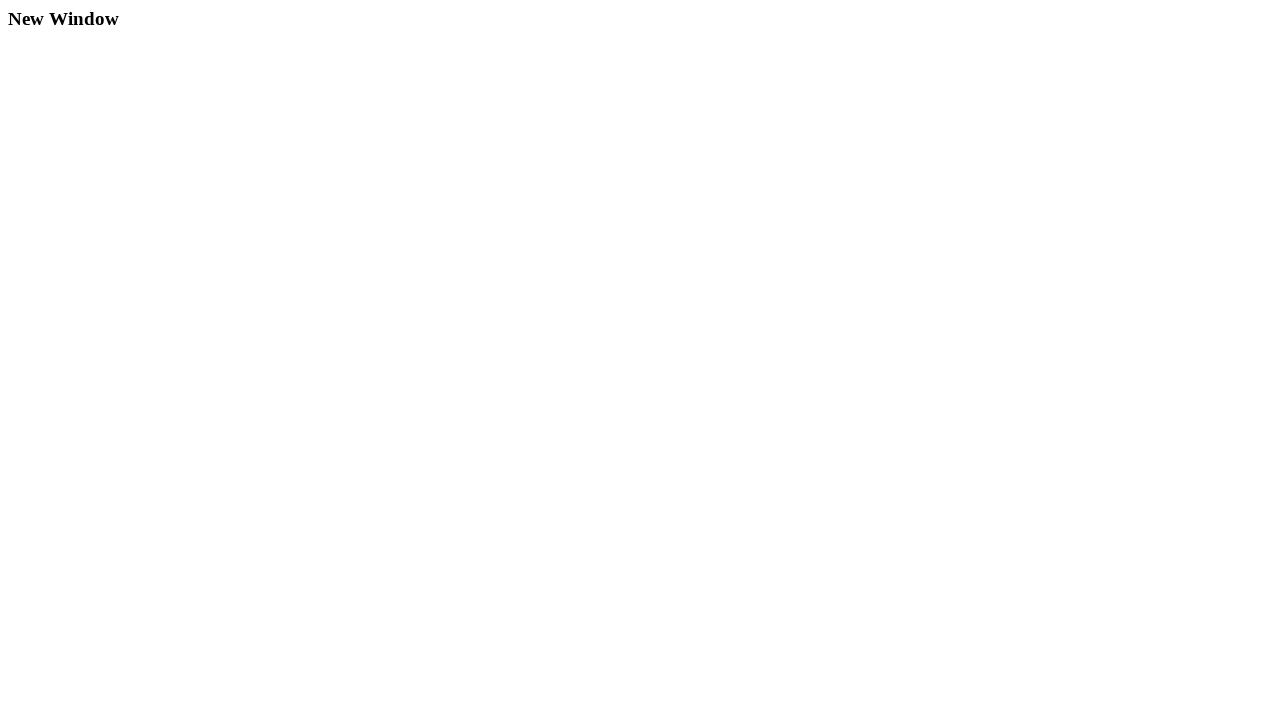

Closed the new window
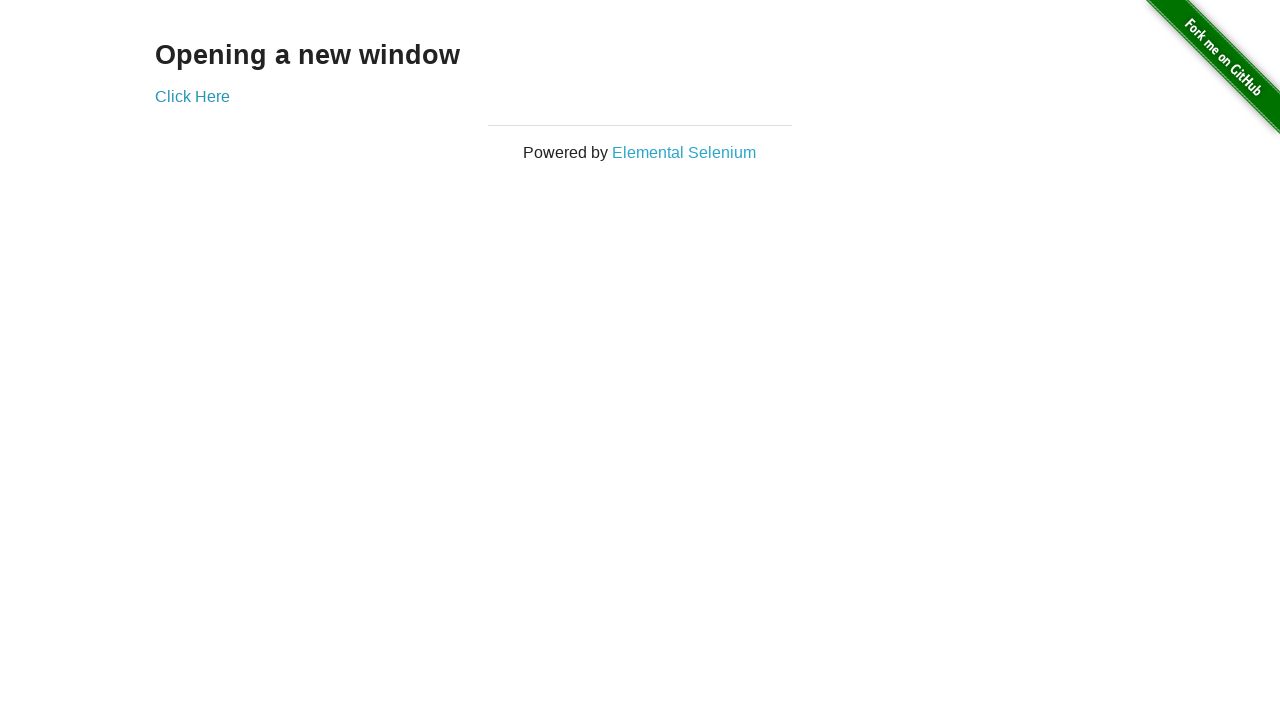

Verified original page is still accessible with 'Click Here' link present
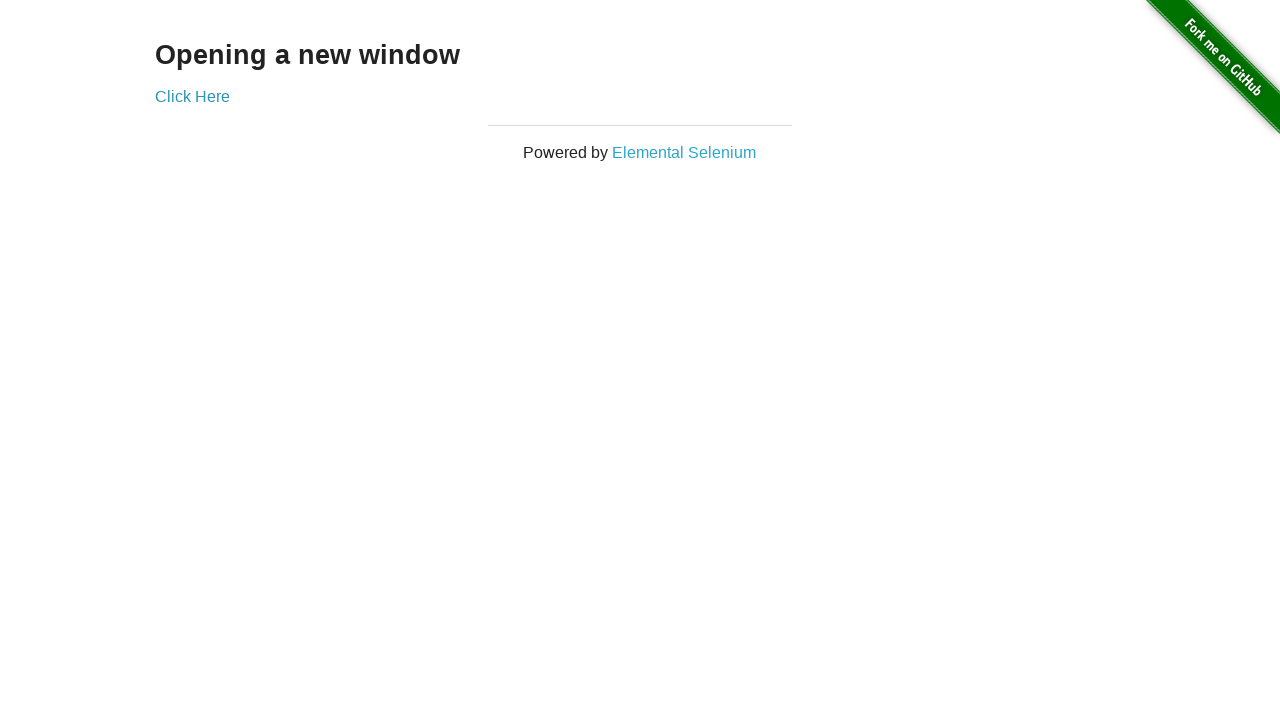

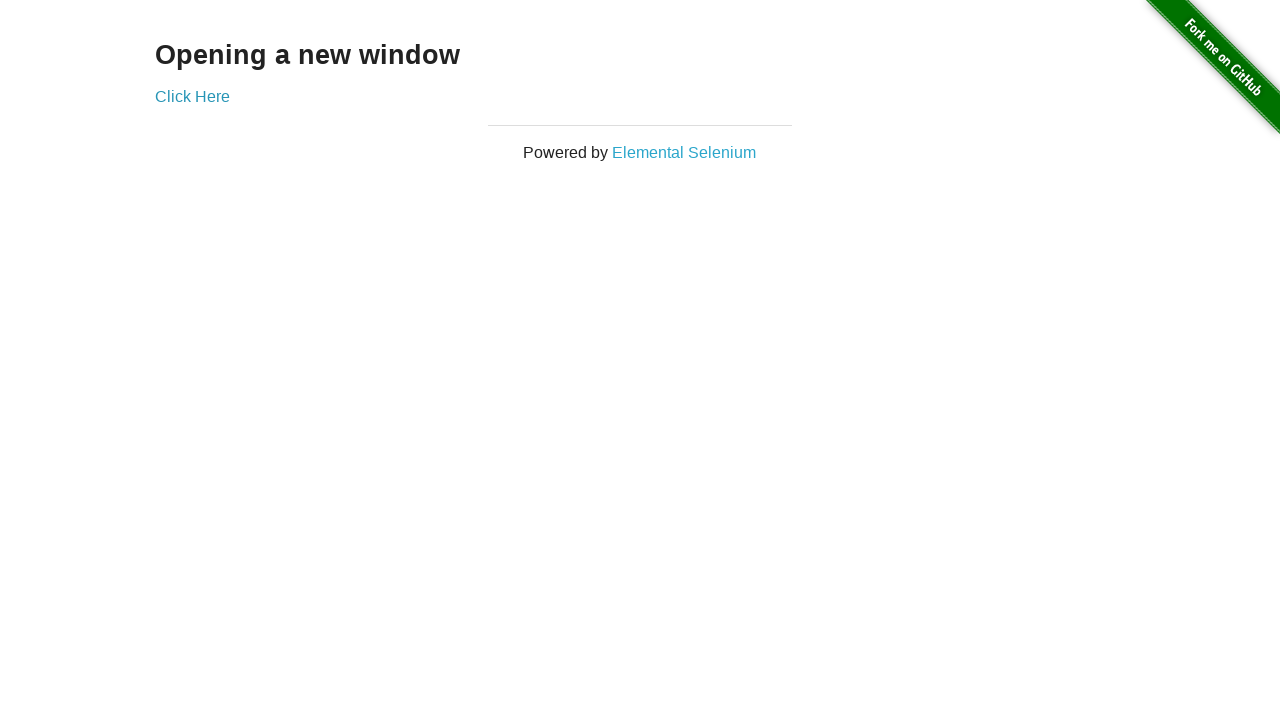